Tests opening multiple footer column links in new tabs using keyboard shortcuts and then iterates through all opened windows/tabs to verify they loaded successfully.

Starting URL: http://qaclickacademy.com/practice.php

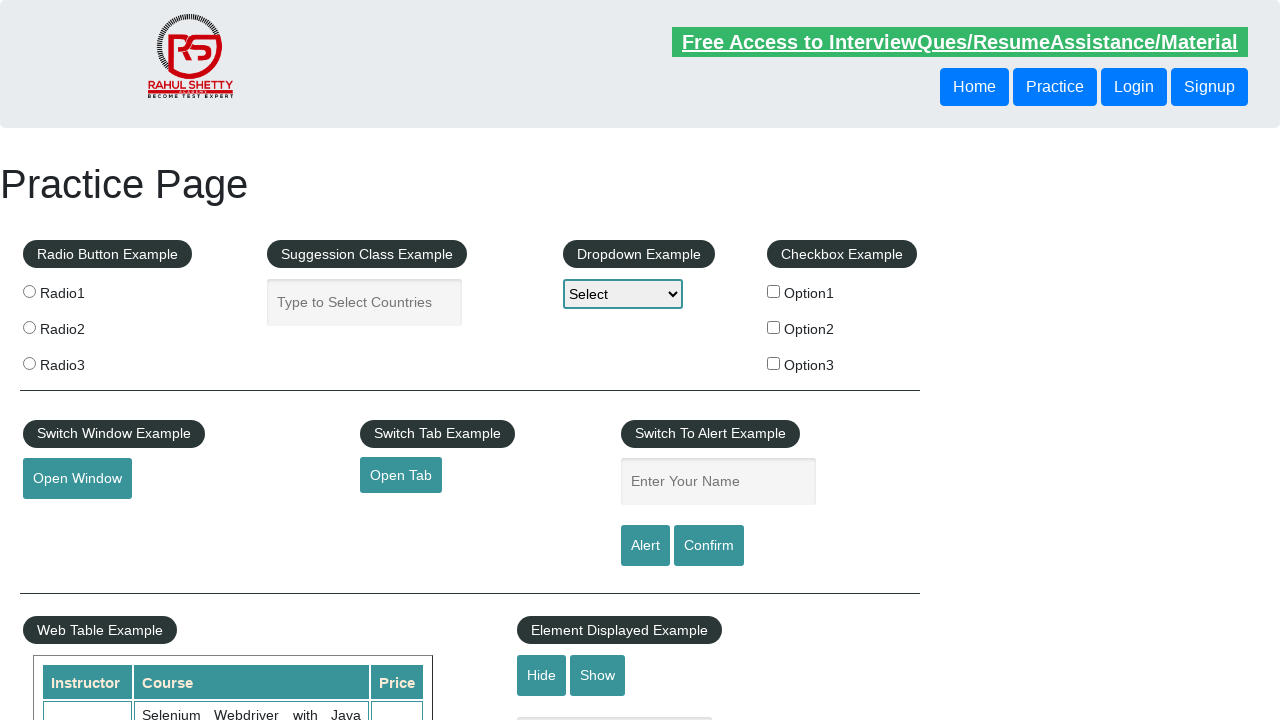

Waited for footer element #gf-BIG to load
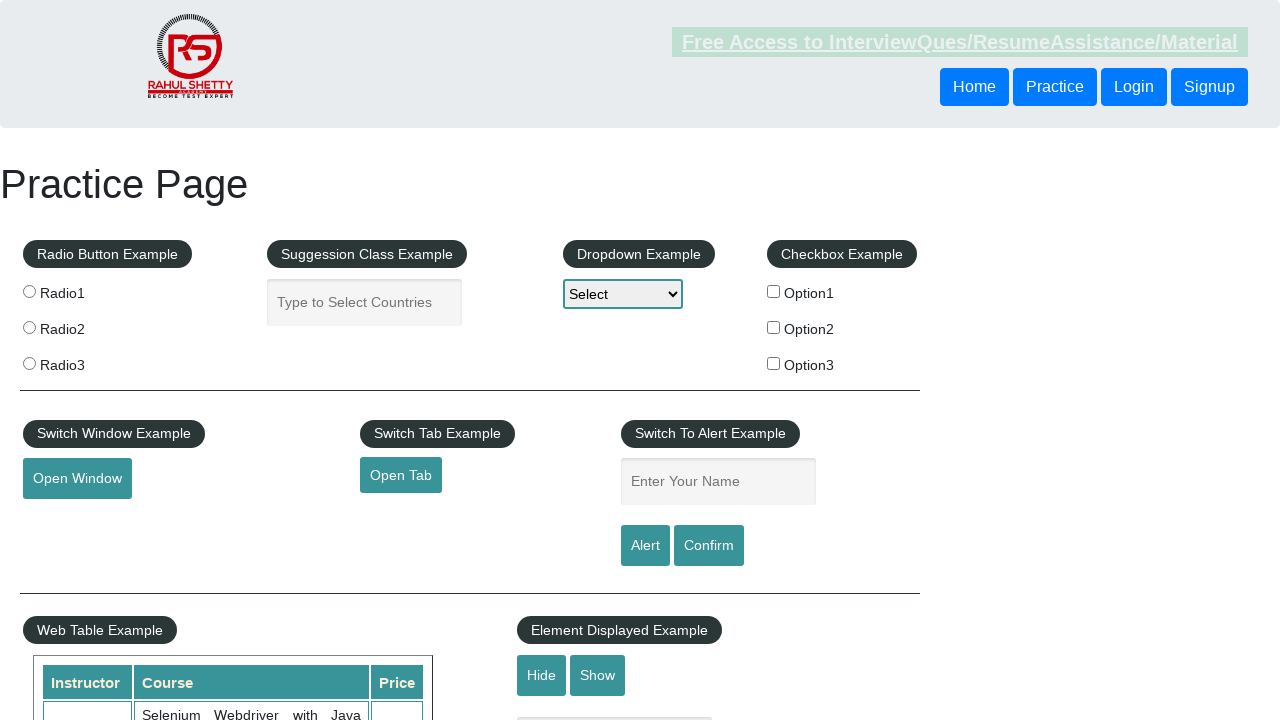

Located first column of footer links using XPath
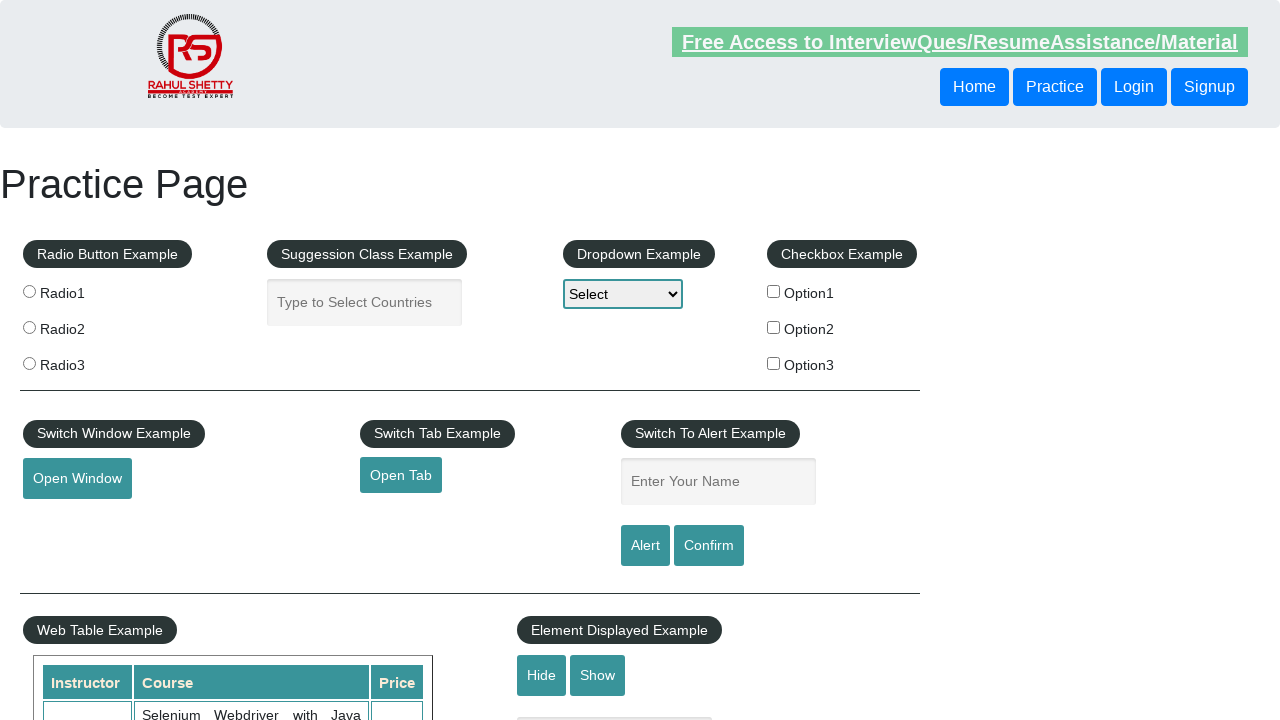

Located all anchor tags in footer column
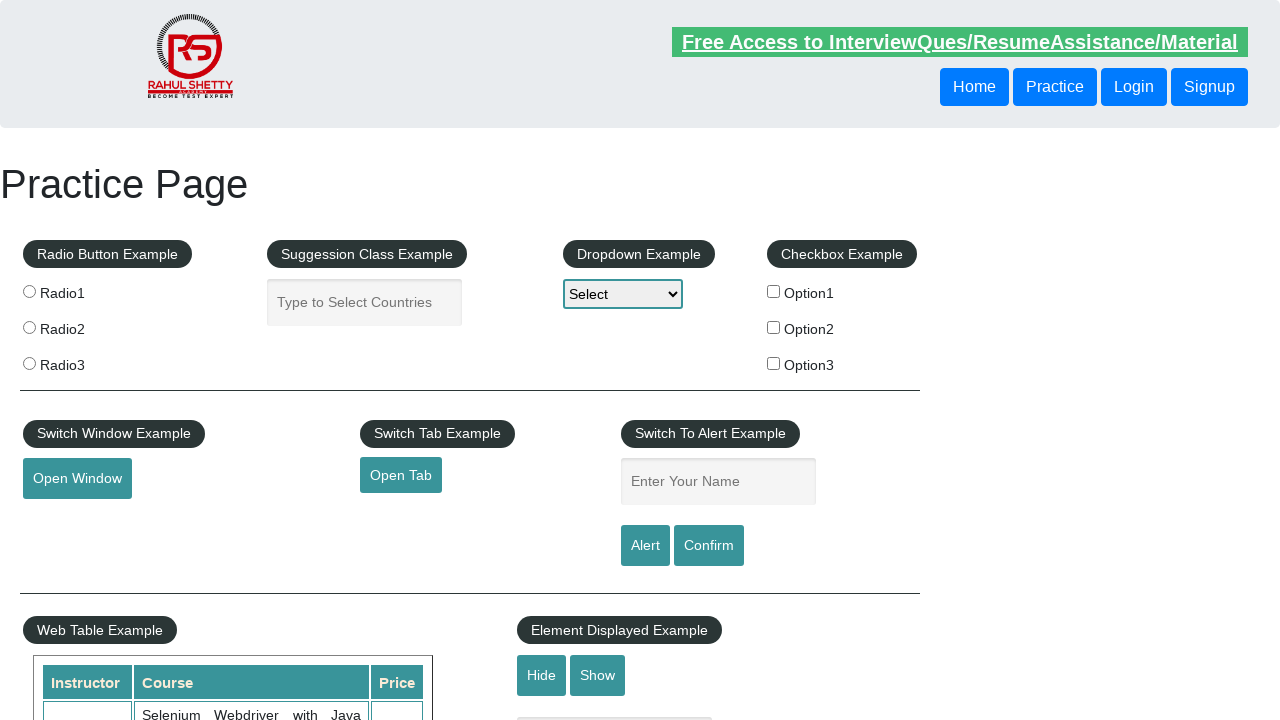

Found 5 links in footer column
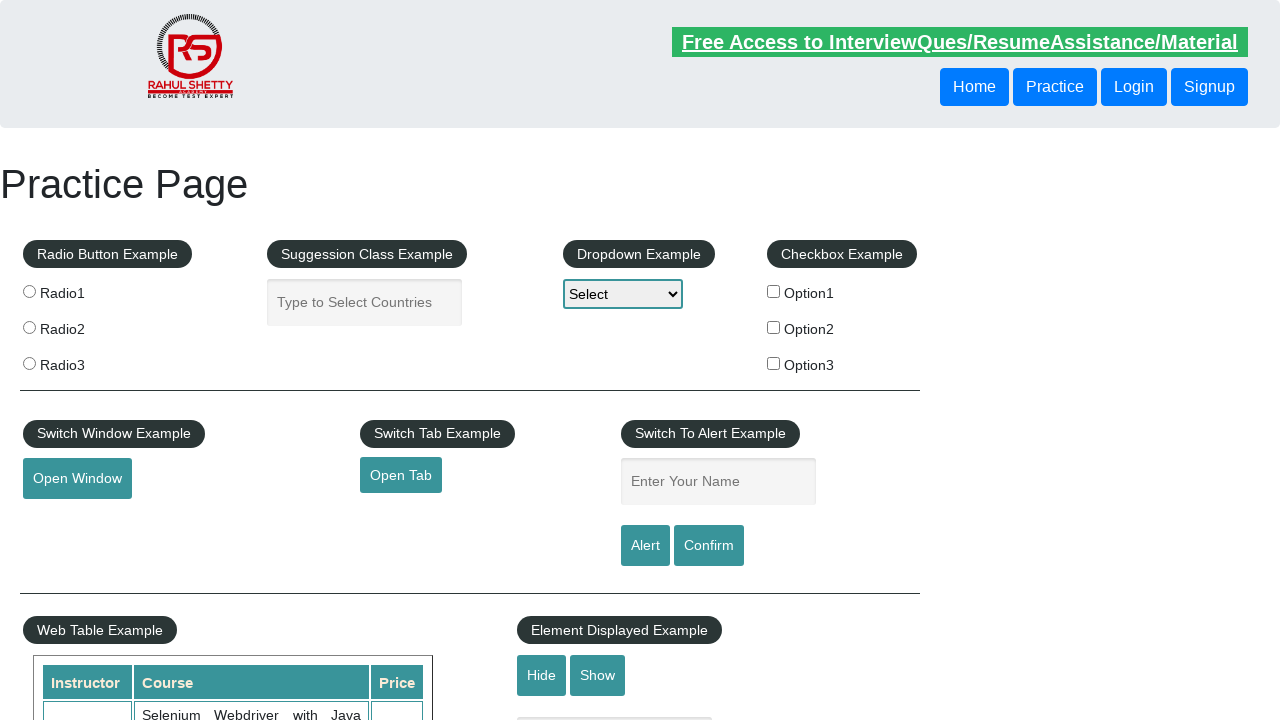

Opened footer link #1 in new tab using Ctrl+Click at (68, 520) on xpath=//table/tbody/tr/td[1]/ul >> a >> nth=1
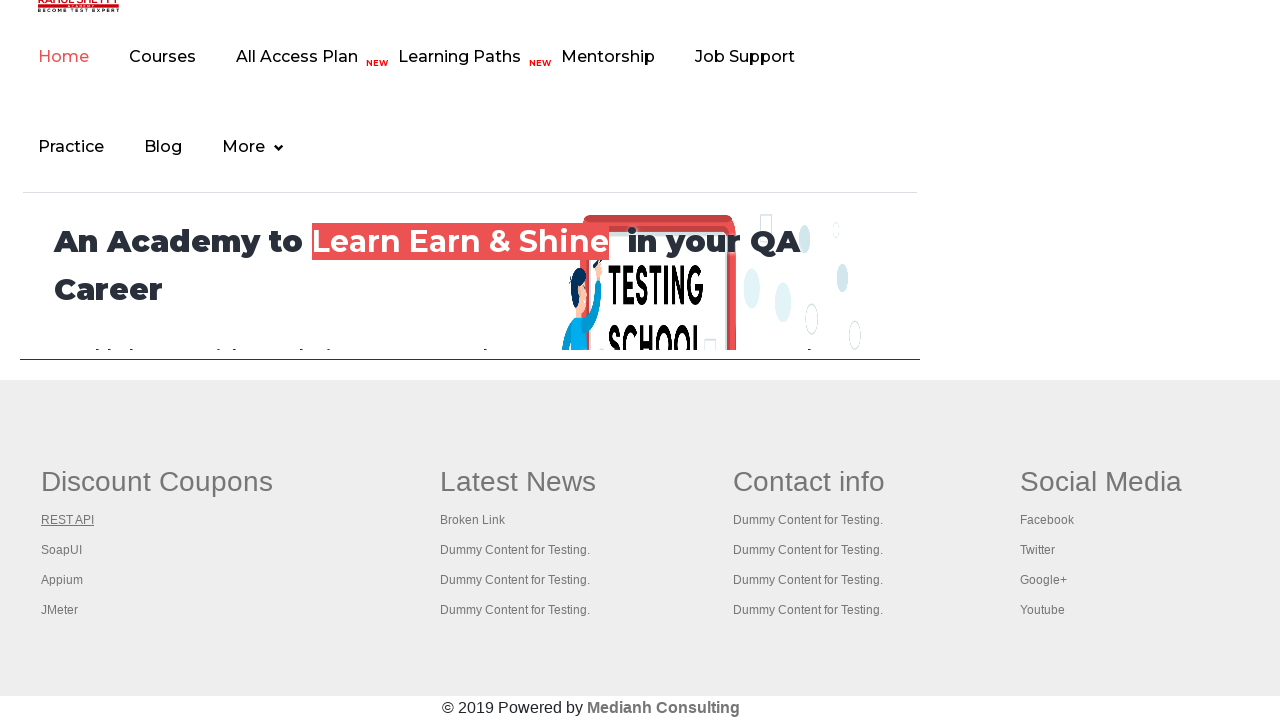

Waited 2 seconds for link #1 to open in new tab
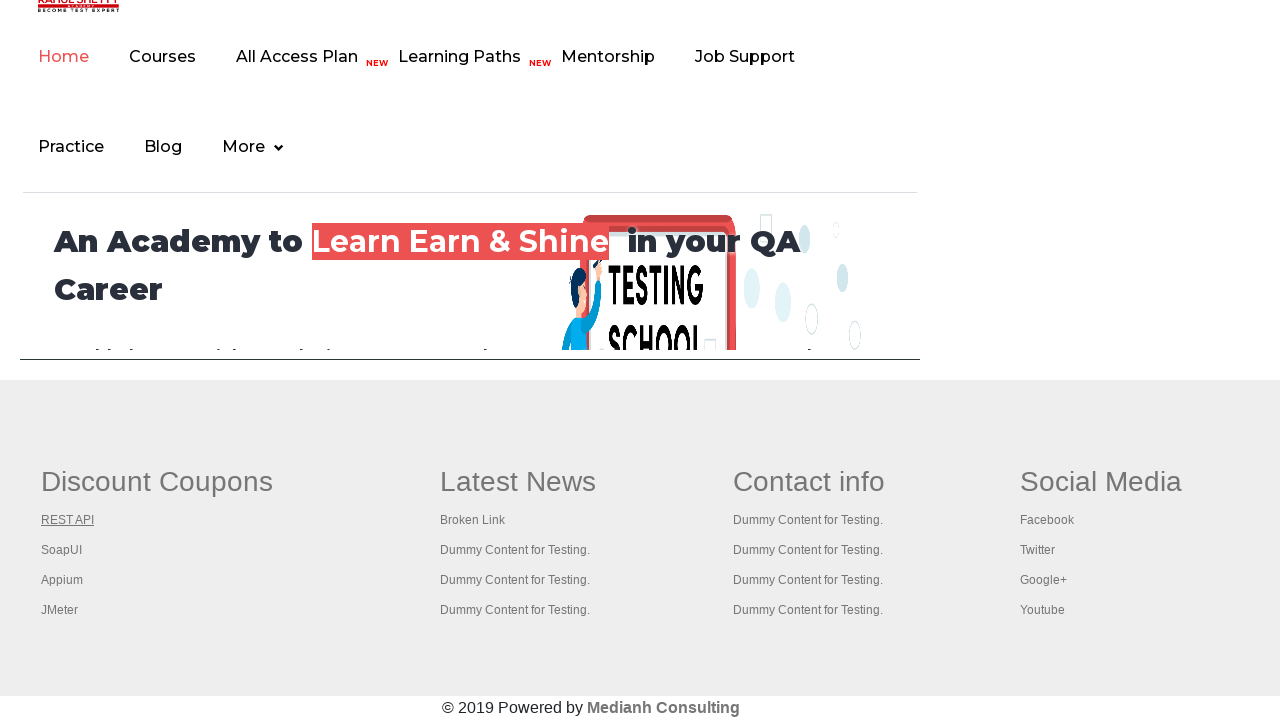

Opened footer link #2 in new tab using Ctrl+Click at (62, 550) on xpath=//table/tbody/tr/td[1]/ul >> a >> nth=2
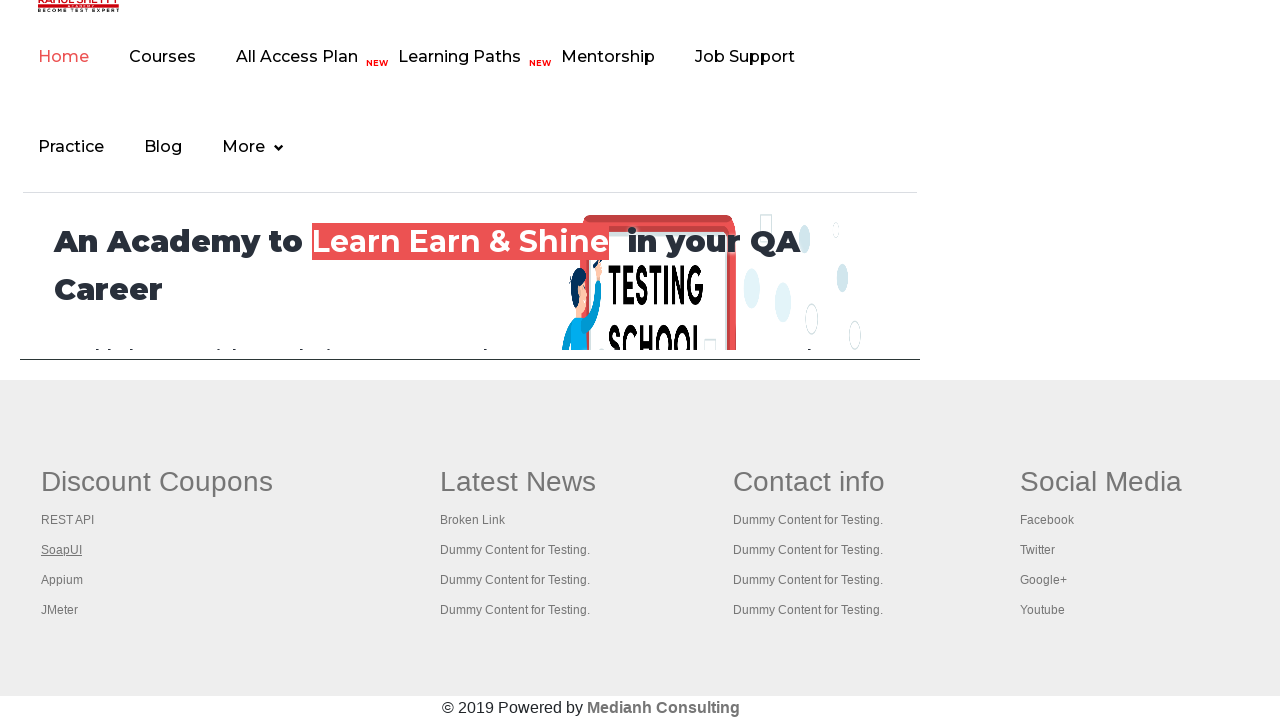

Waited 2 seconds for link #2 to open in new tab
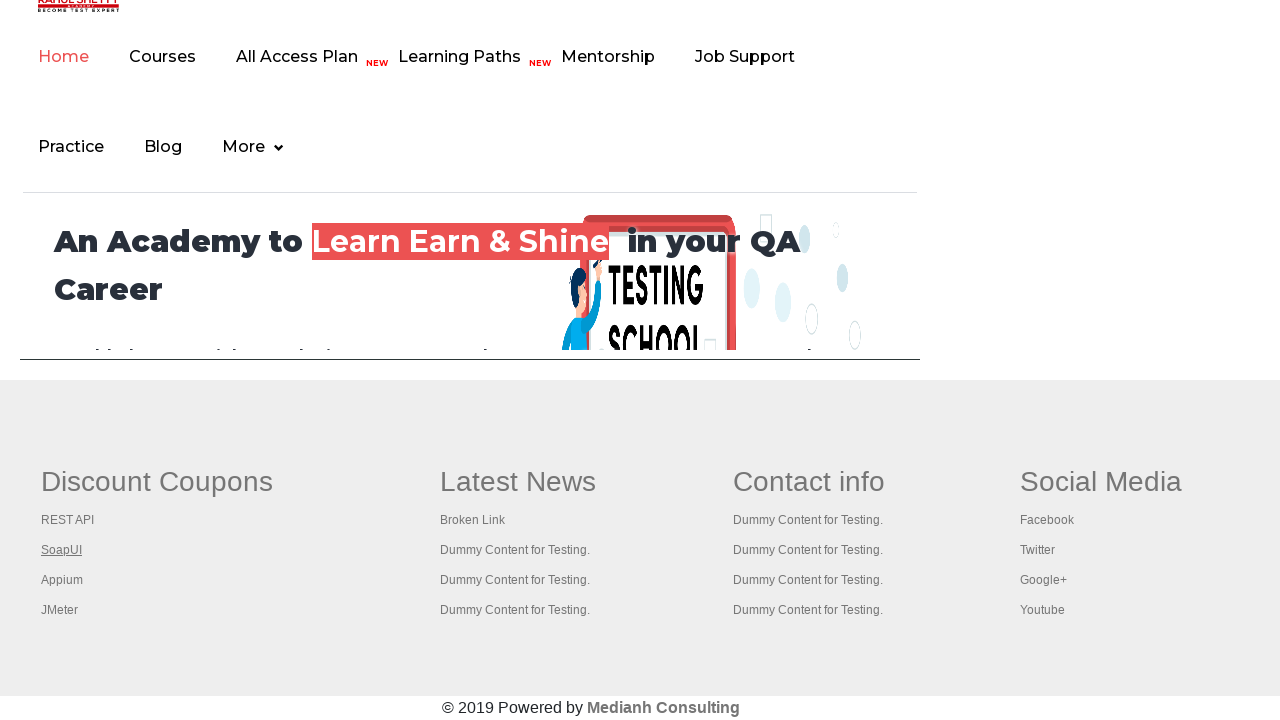

Opened footer link #3 in new tab using Ctrl+Click at (62, 580) on xpath=//table/tbody/tr/td[1]/ul >> a >> nth=3
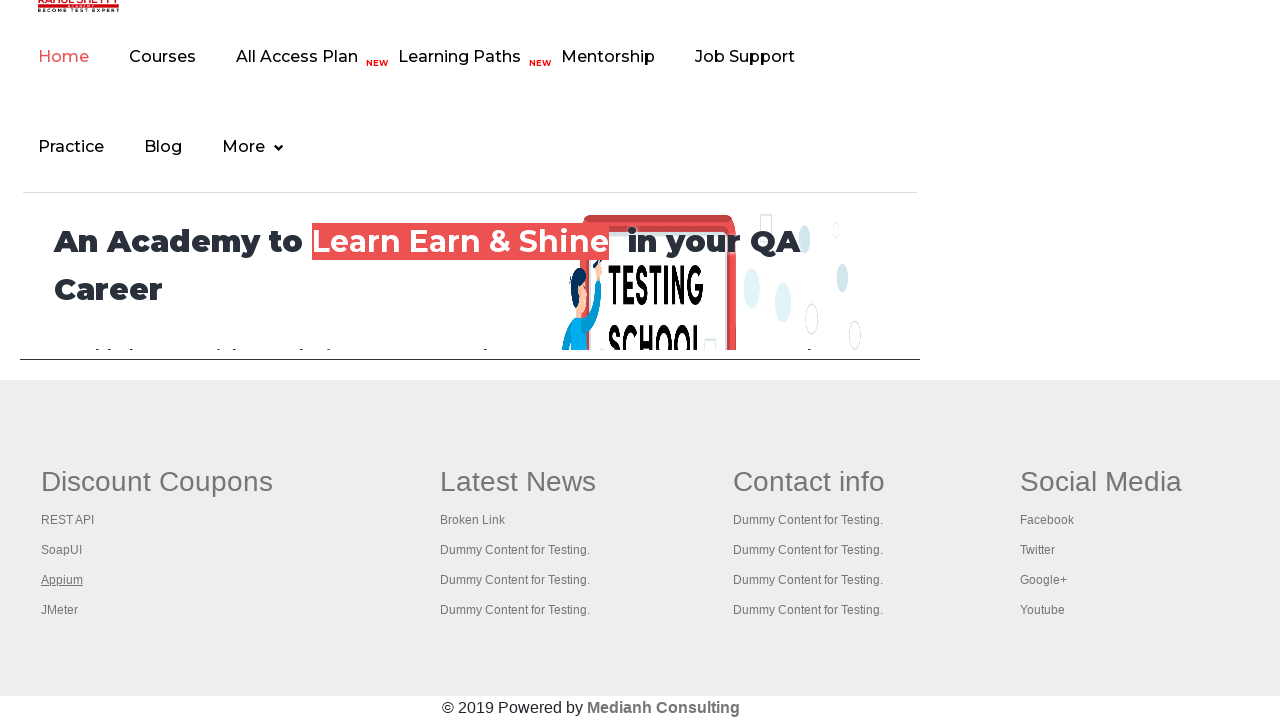

Waited 2 seconds for link #3 to open in new tab
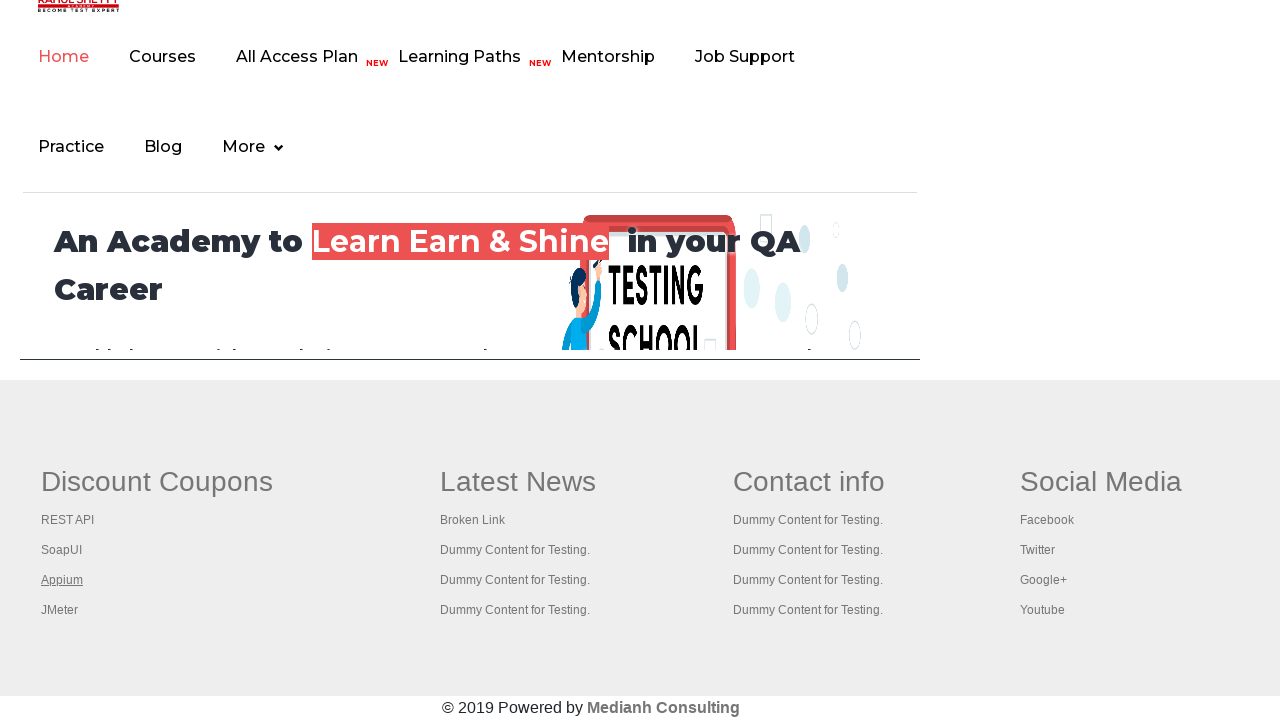

Opened footer link #4 in new tab using Ctrl+Click at (60, 610) on xpath=//table/tbody/tr/td[1]/ul >> a >> nth=4
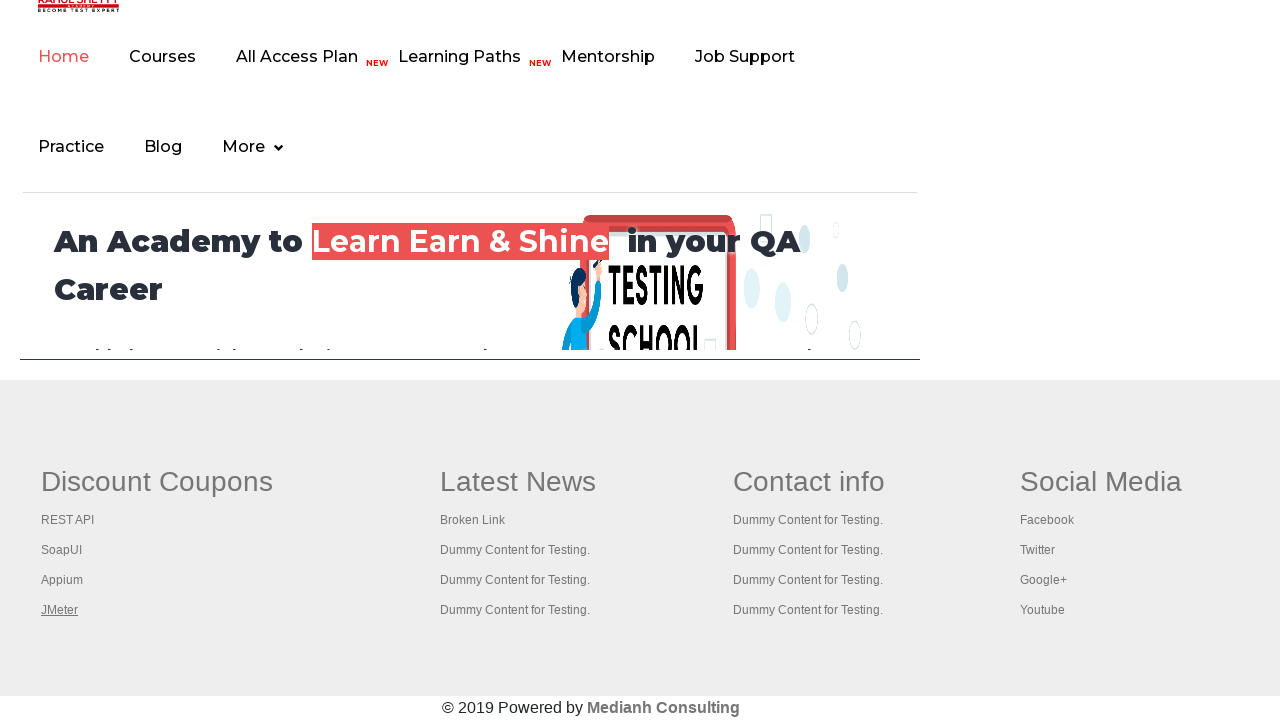

Waited 2 seconds for link #4 to open in new tab
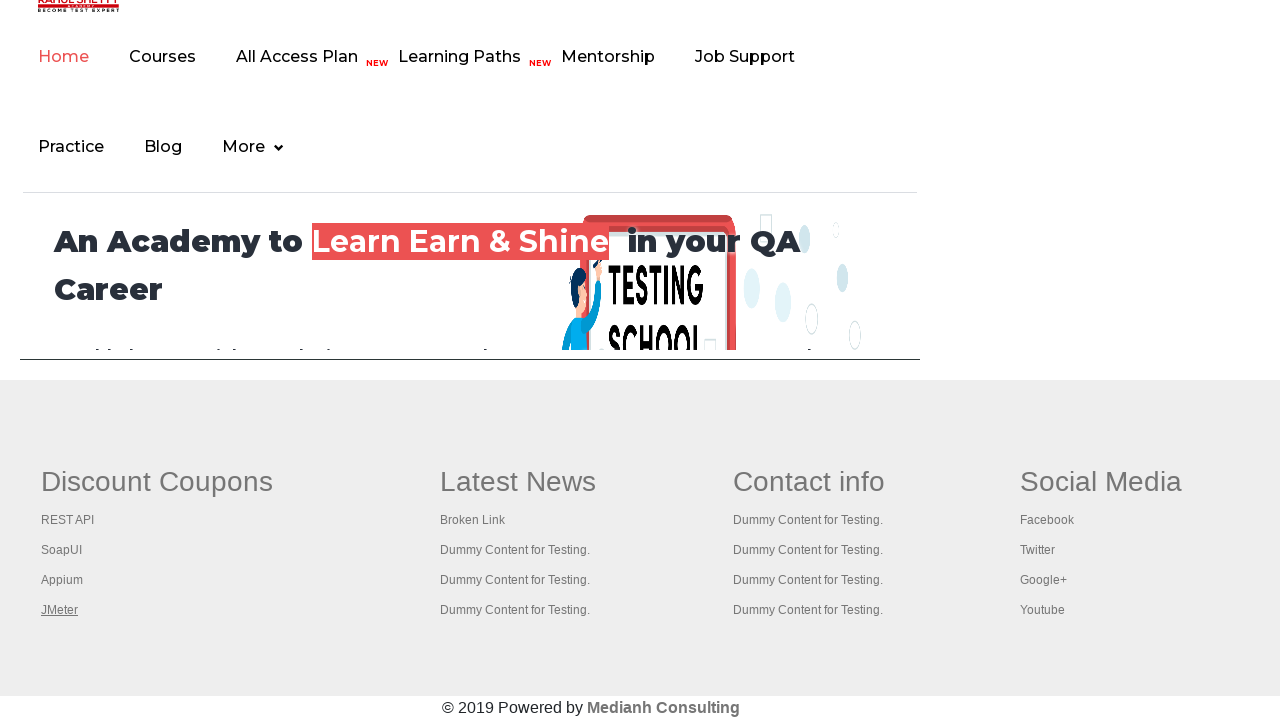

Retrieved all open pages/tabs from context (5 total)
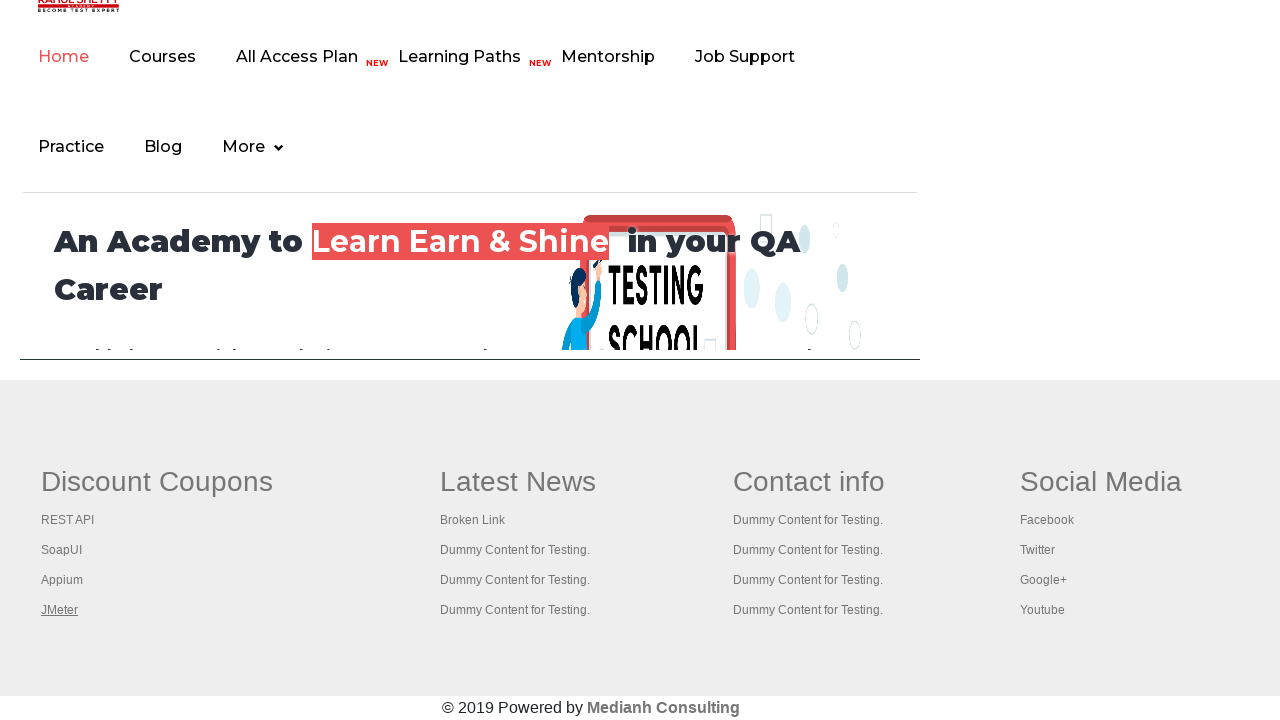

Brought tab to front
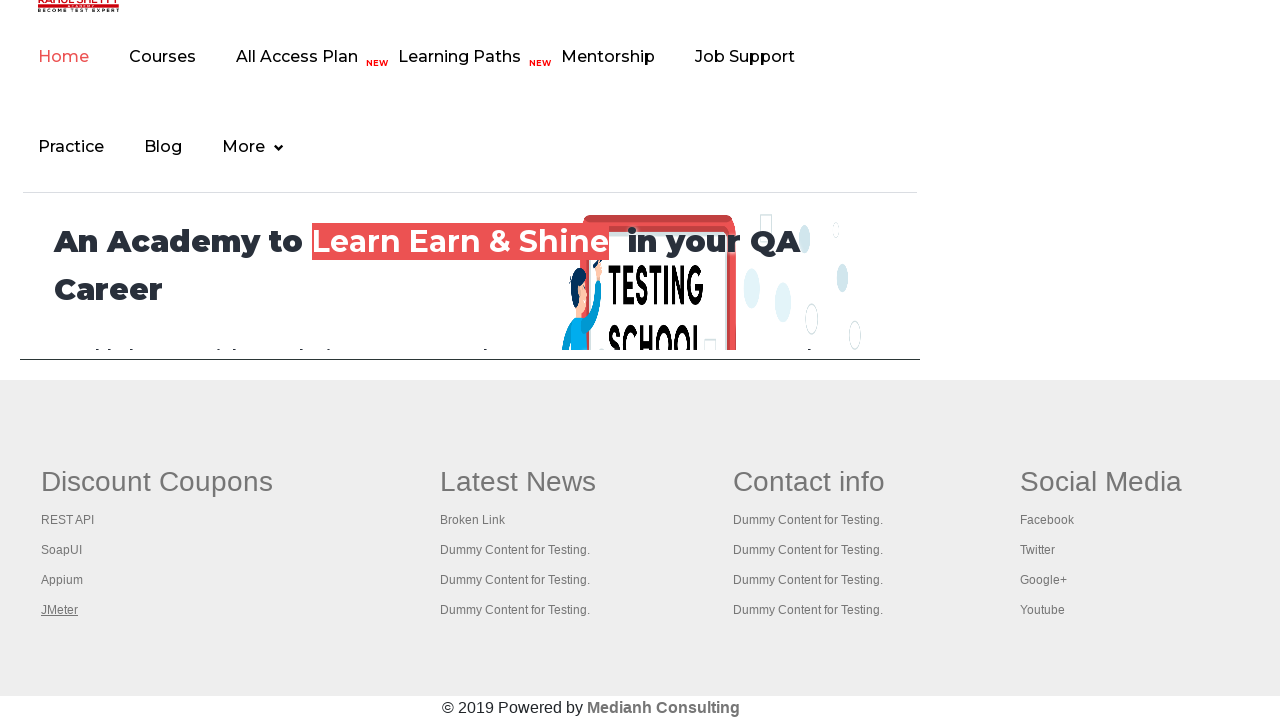

Tab loaded with domcontentloaded state
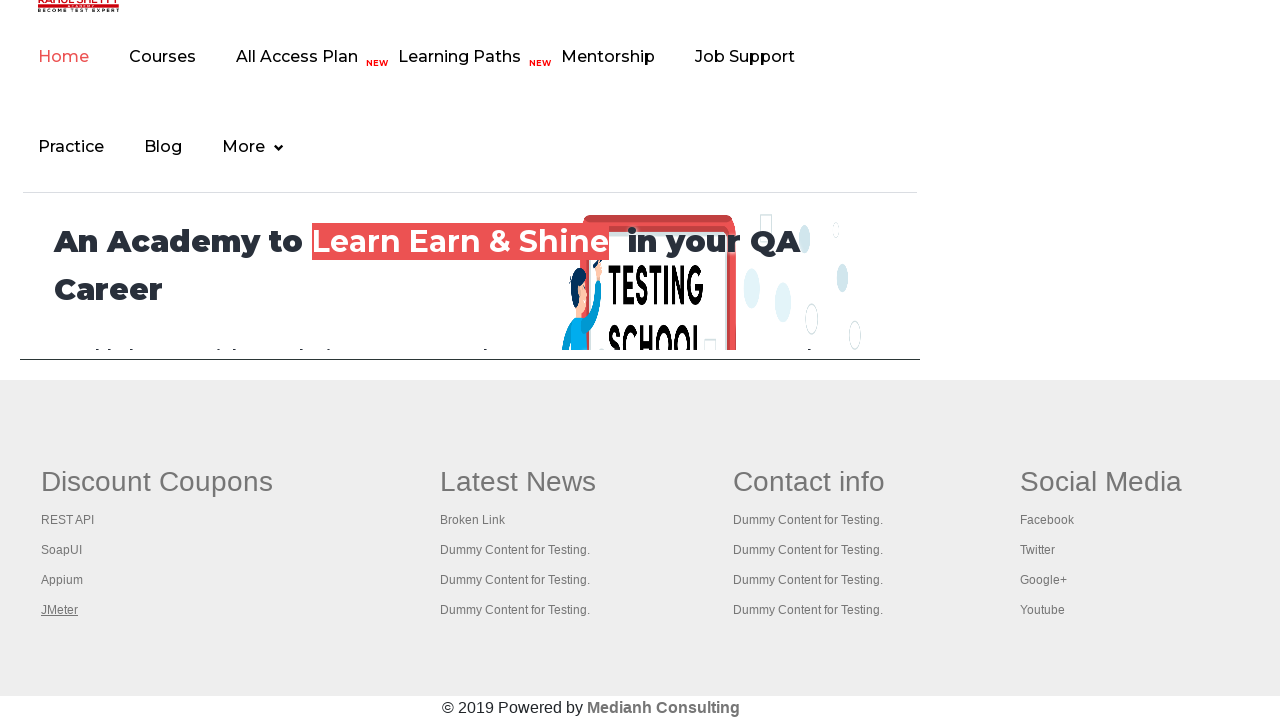

Brought tab to front
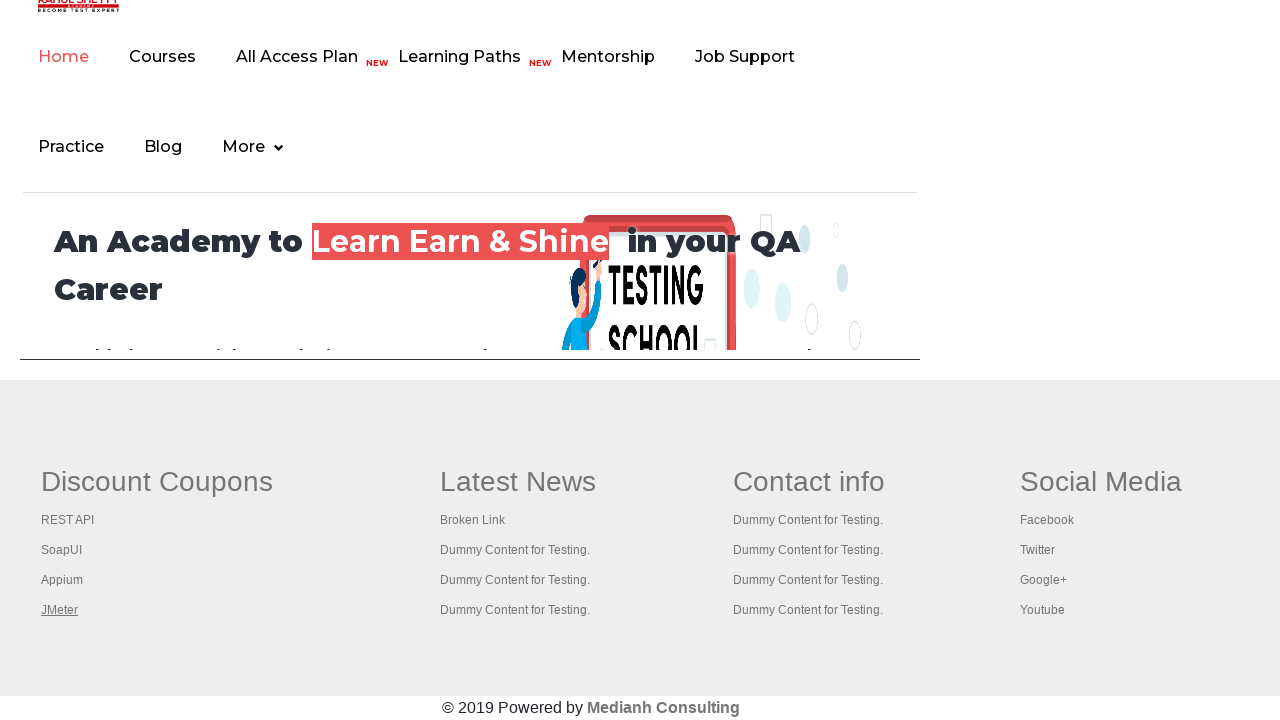

Tab loaded with domcontentloaded state
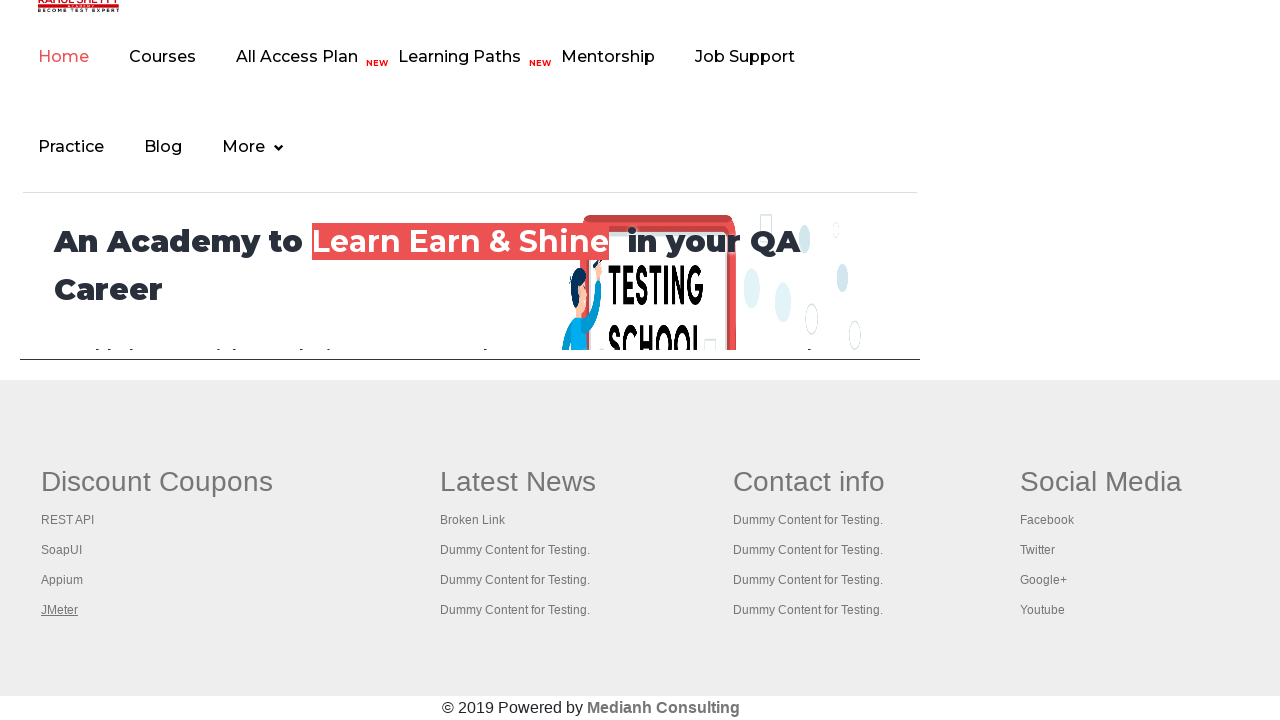

Brought tab to front
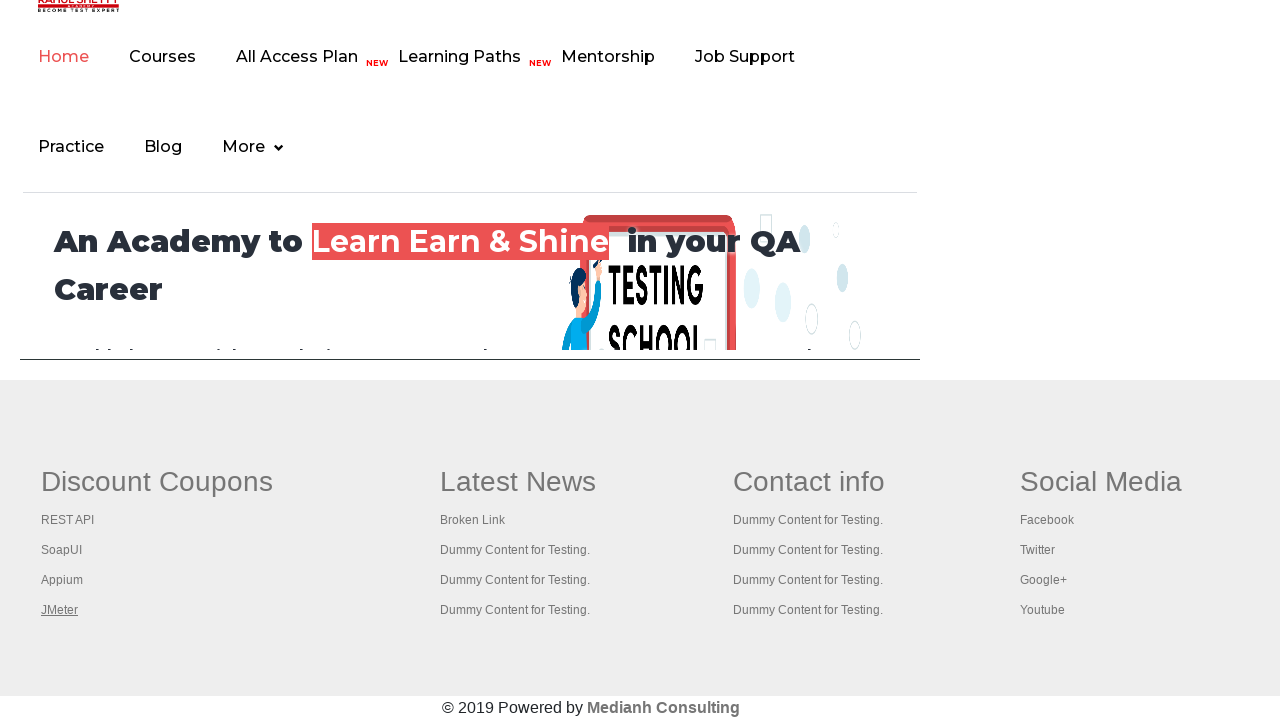

Tab loaded with domcontentloaded state
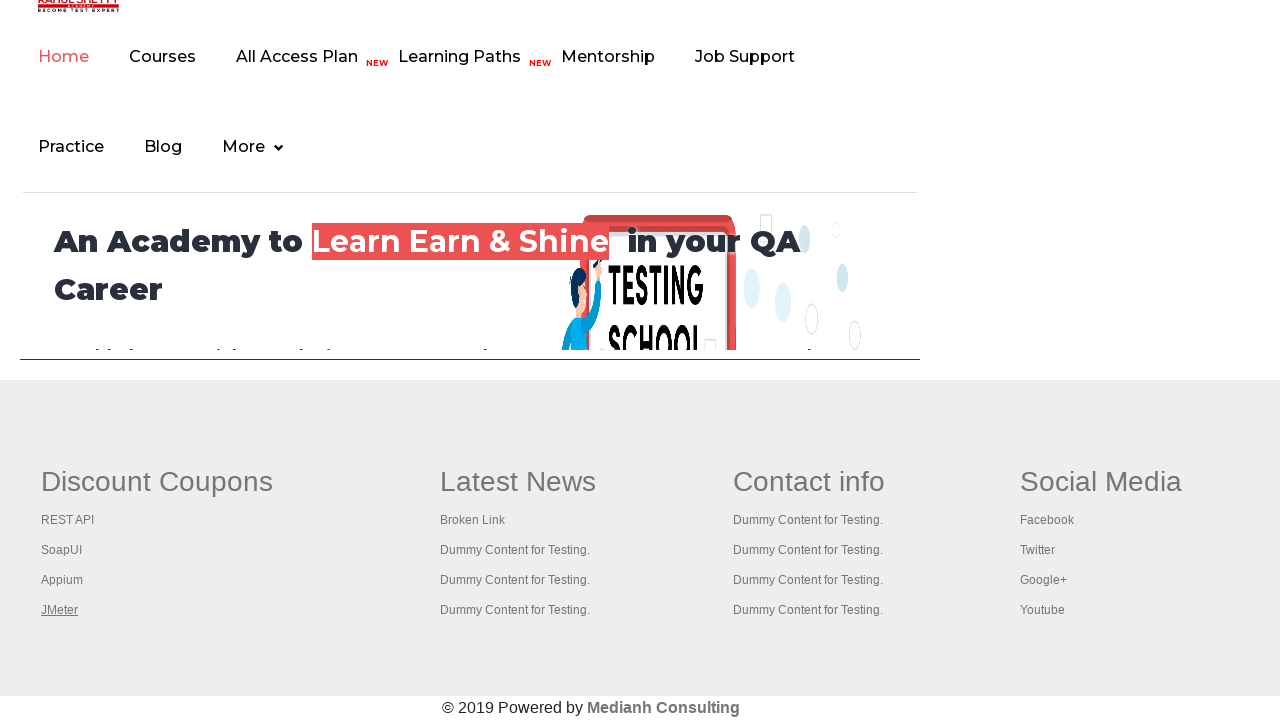

Brought tab to front
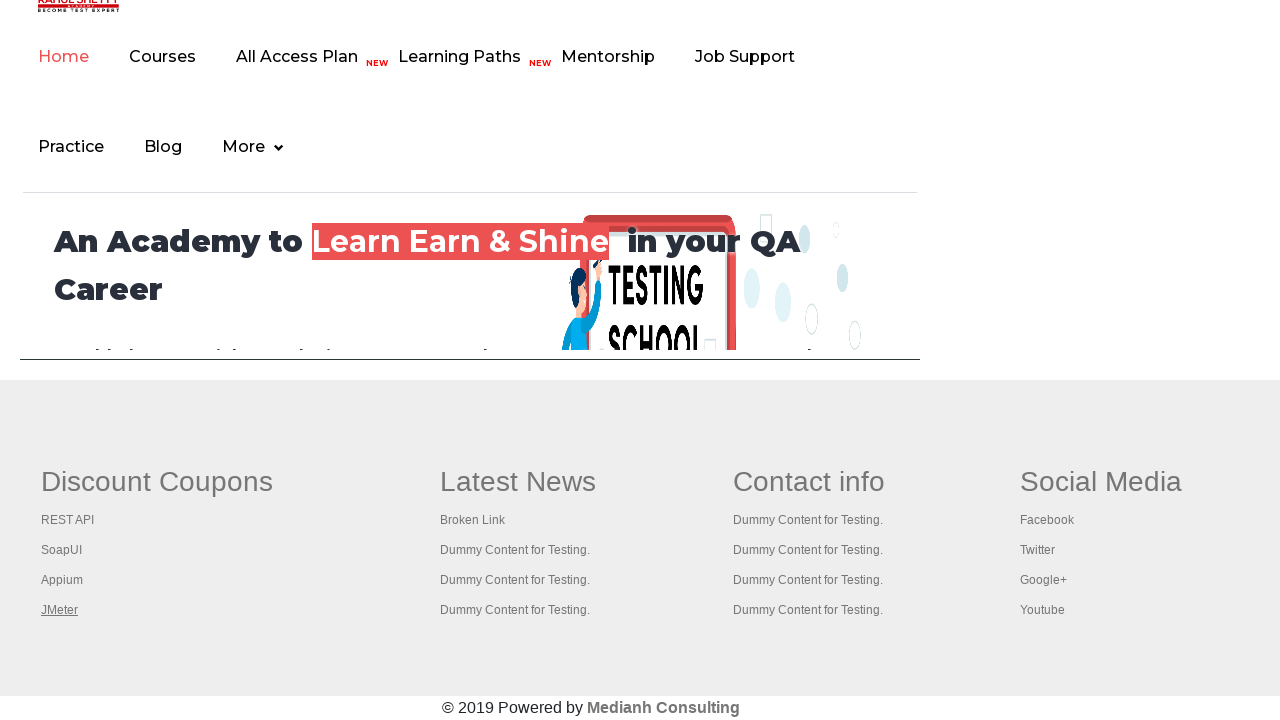

Tab loaded with domcontentloaded state
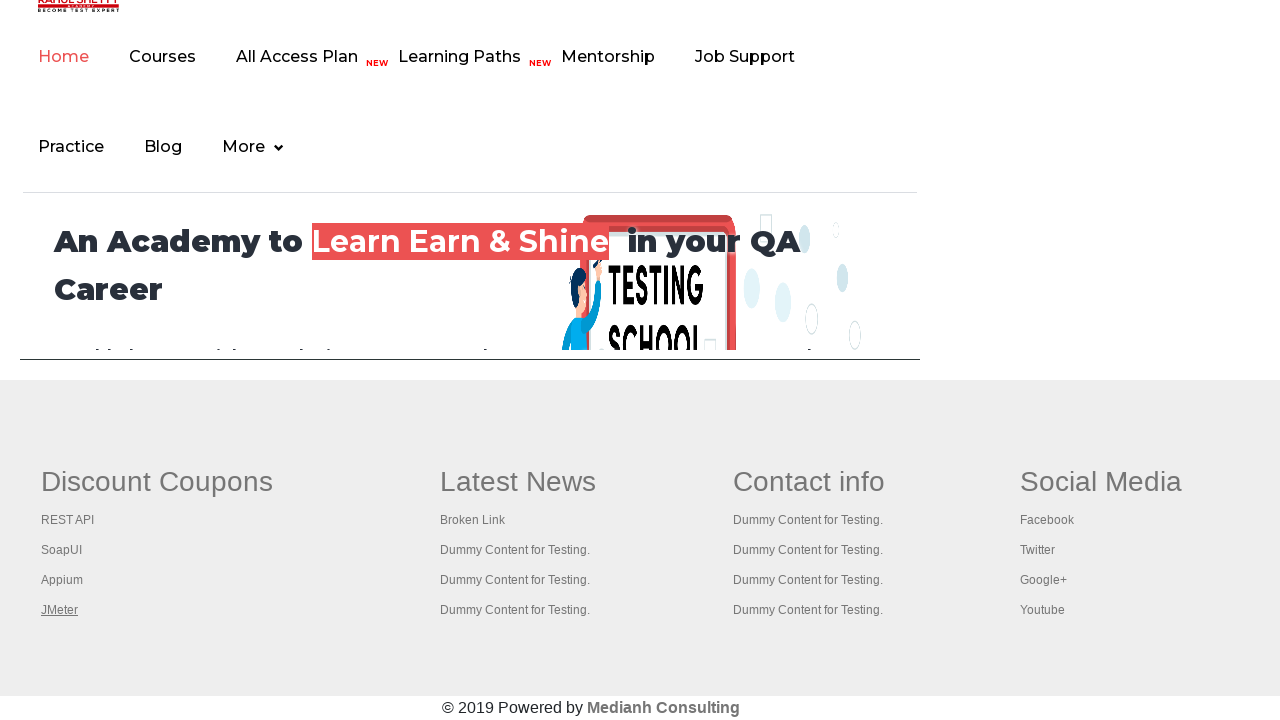

Brought tab to front
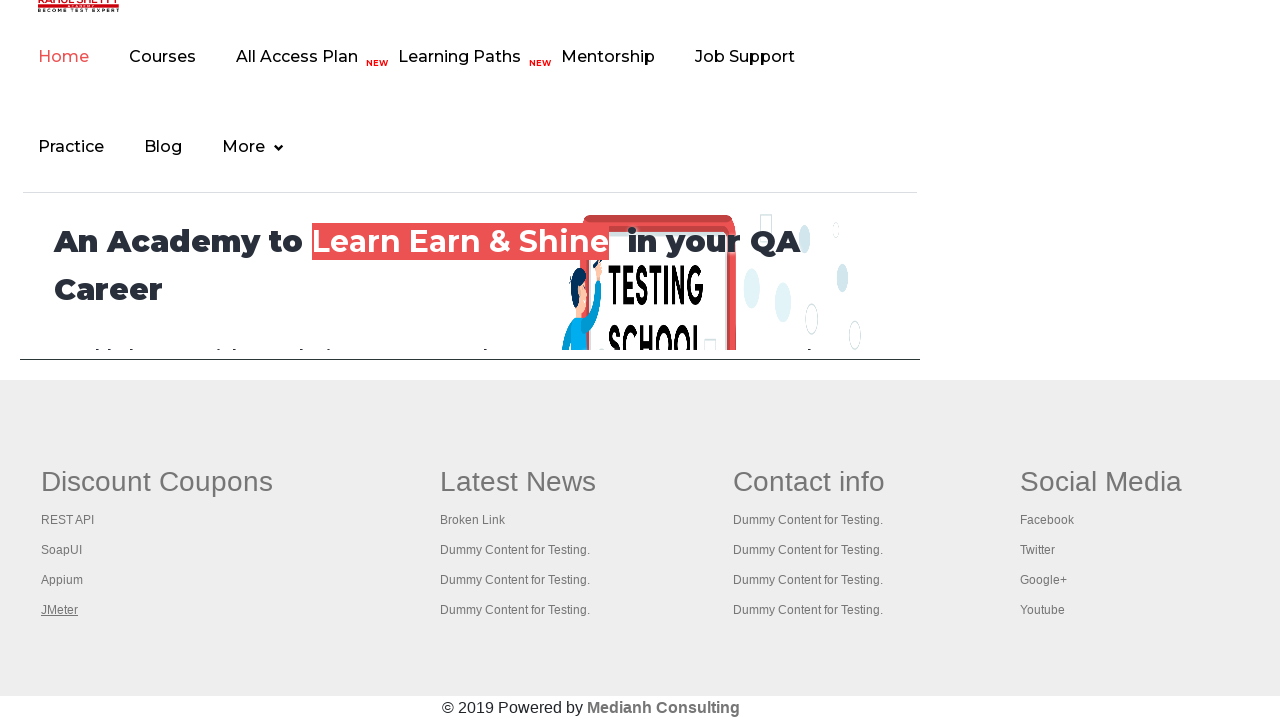

Tab loaded with domcontentloaded state
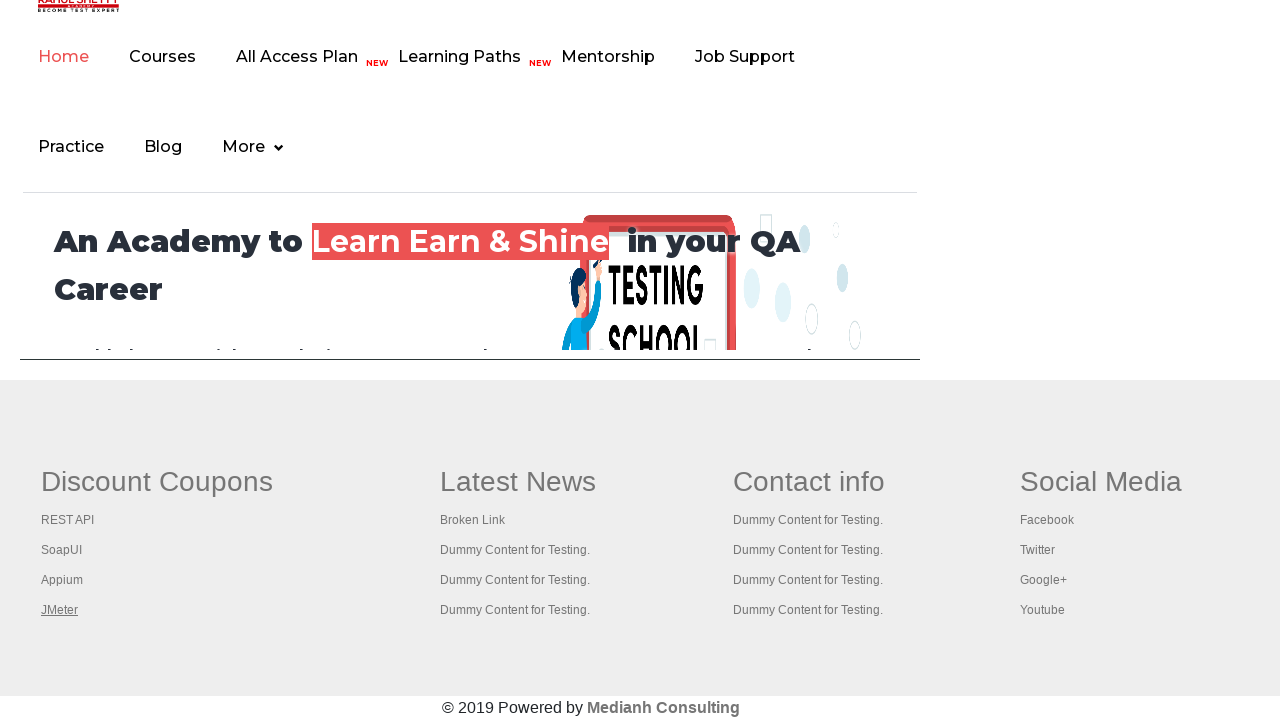

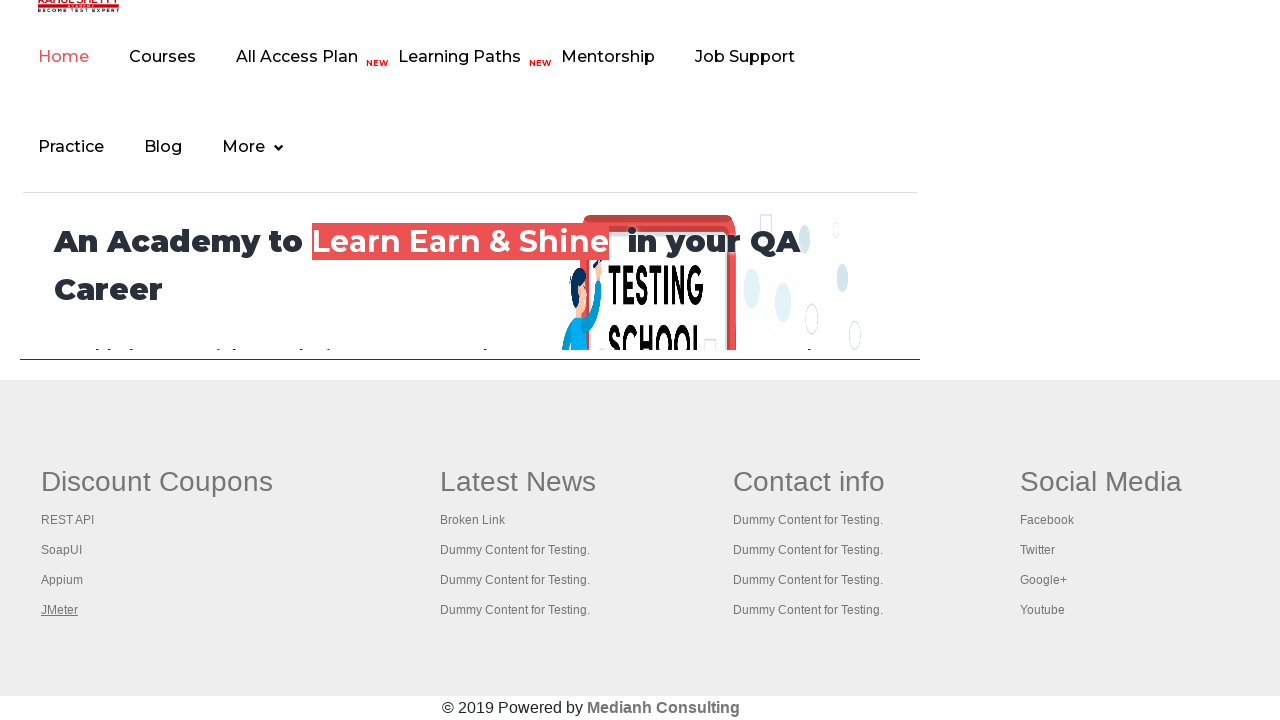